Tests JavaScript prompt dialog by clicking a button, entering text into the prompt, and verifying the response message displays correctly.

Starting URL: http://www.w3schools.com/js/tryit.asp?filename=tryjs_prompt

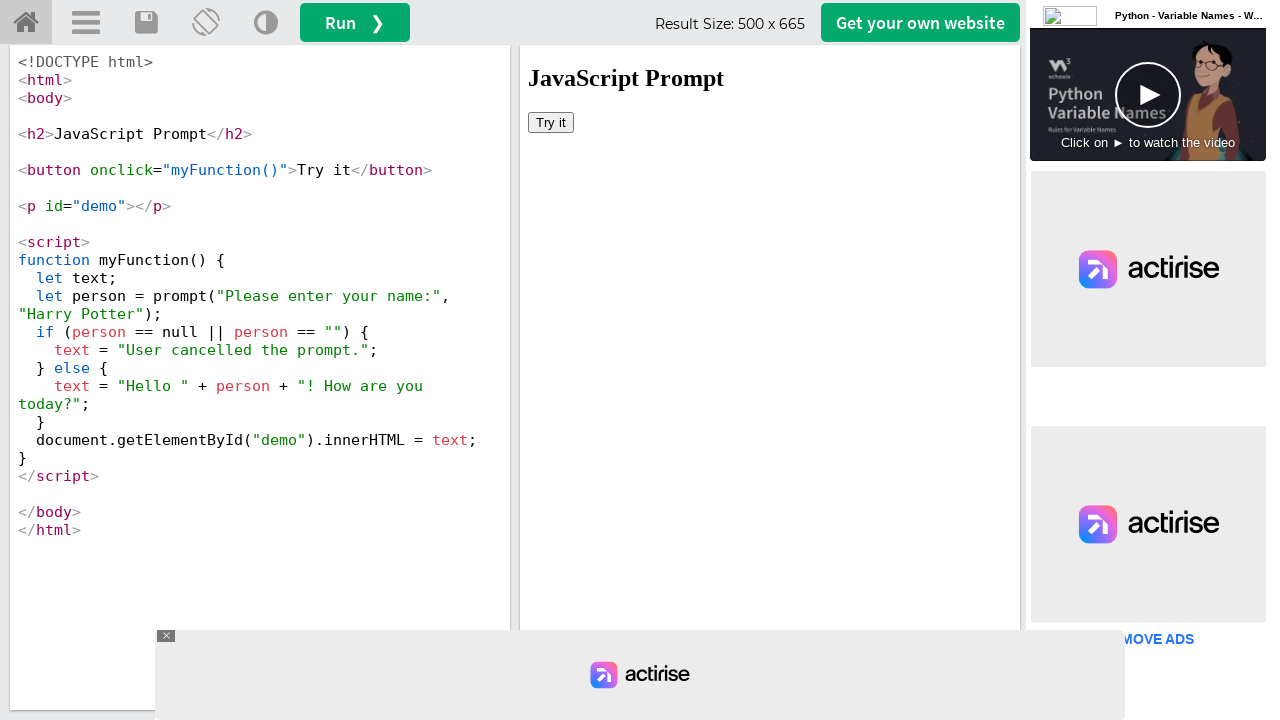

Located the iframe containing the result
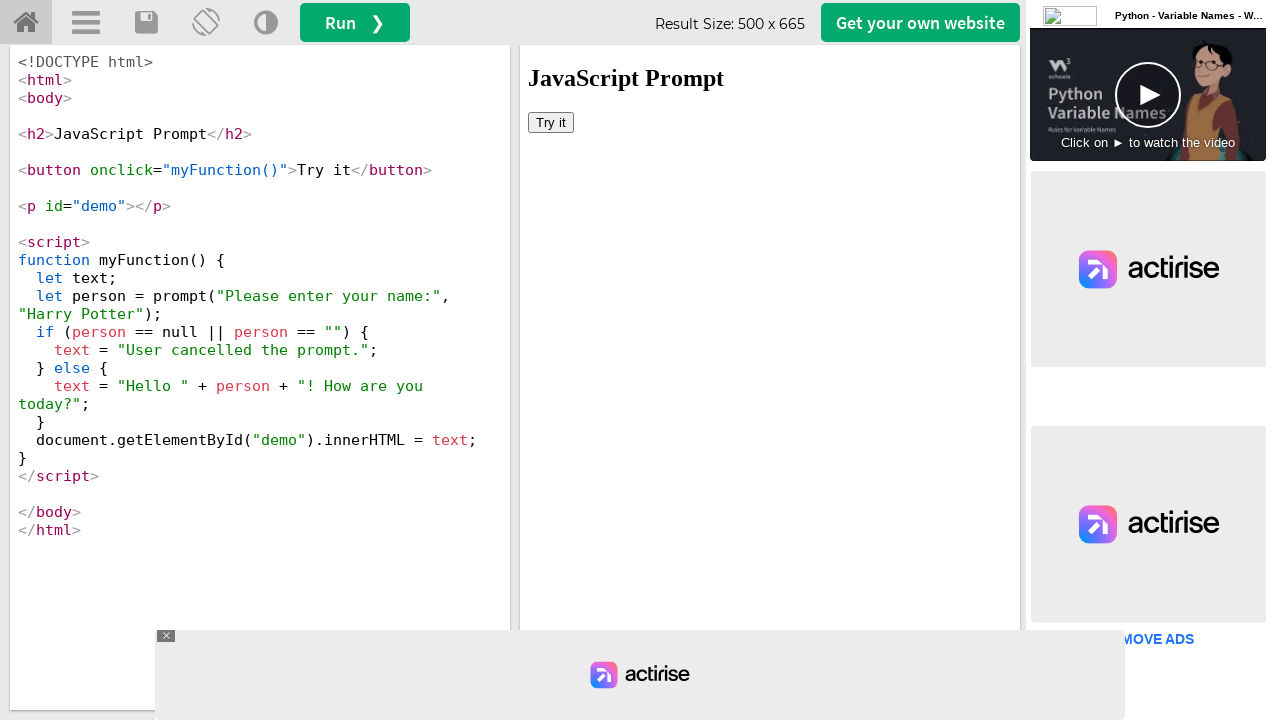

Set up dialog handler to accept prompt with 'TestUser'
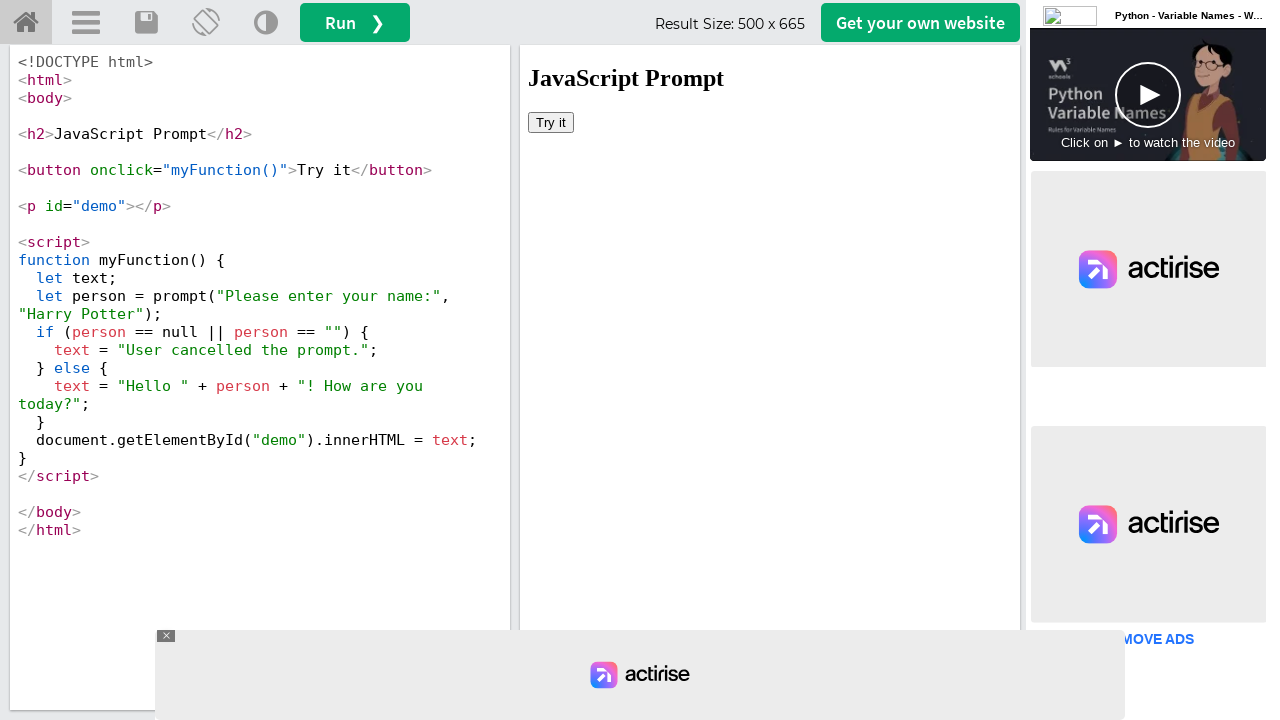

Clicked the Try it button to trigger prompt dialog at (551, 122) on #iframeResult >> internal:control=enter-frame >> body > button
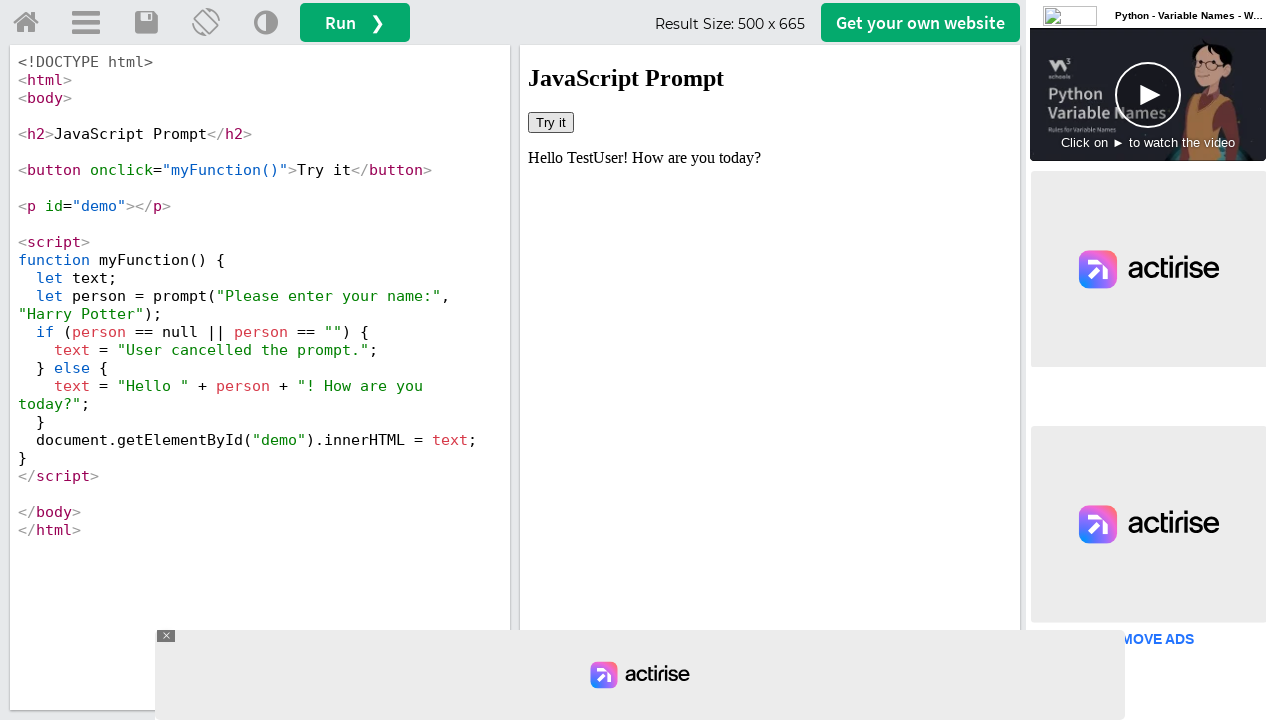

Waited 500ms for result message to update
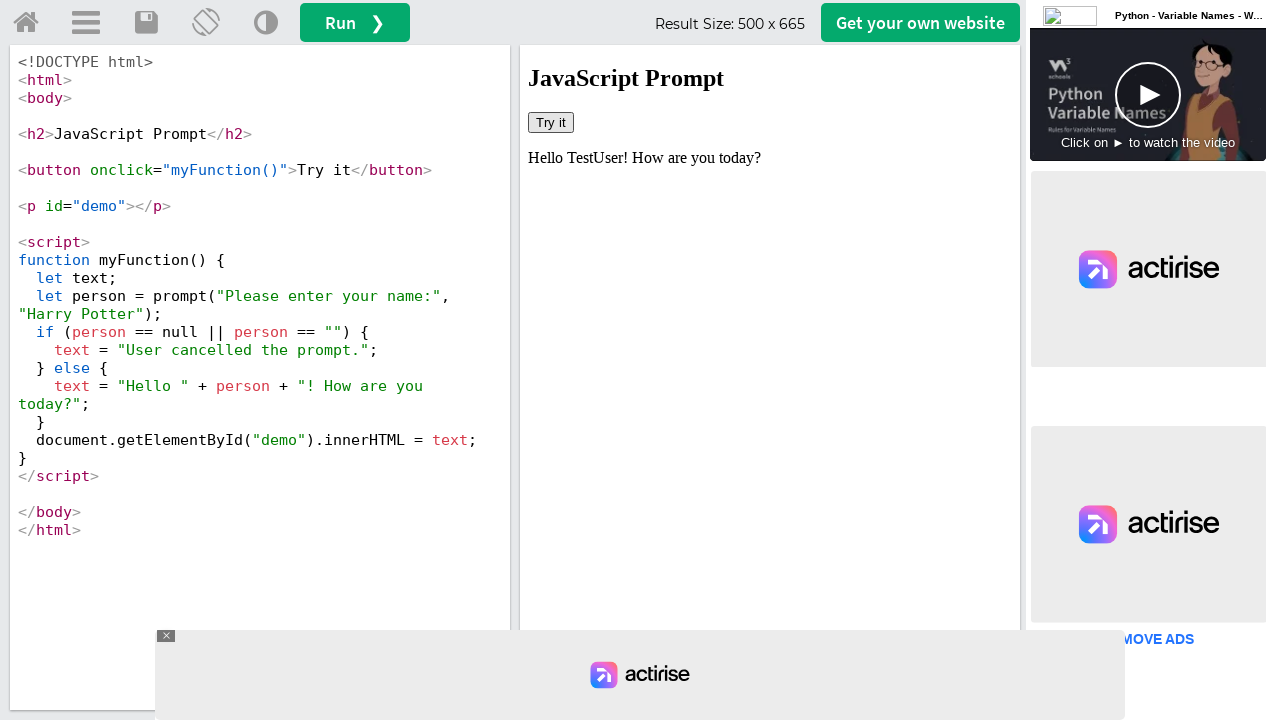

Verified that the demo element with response message is visible
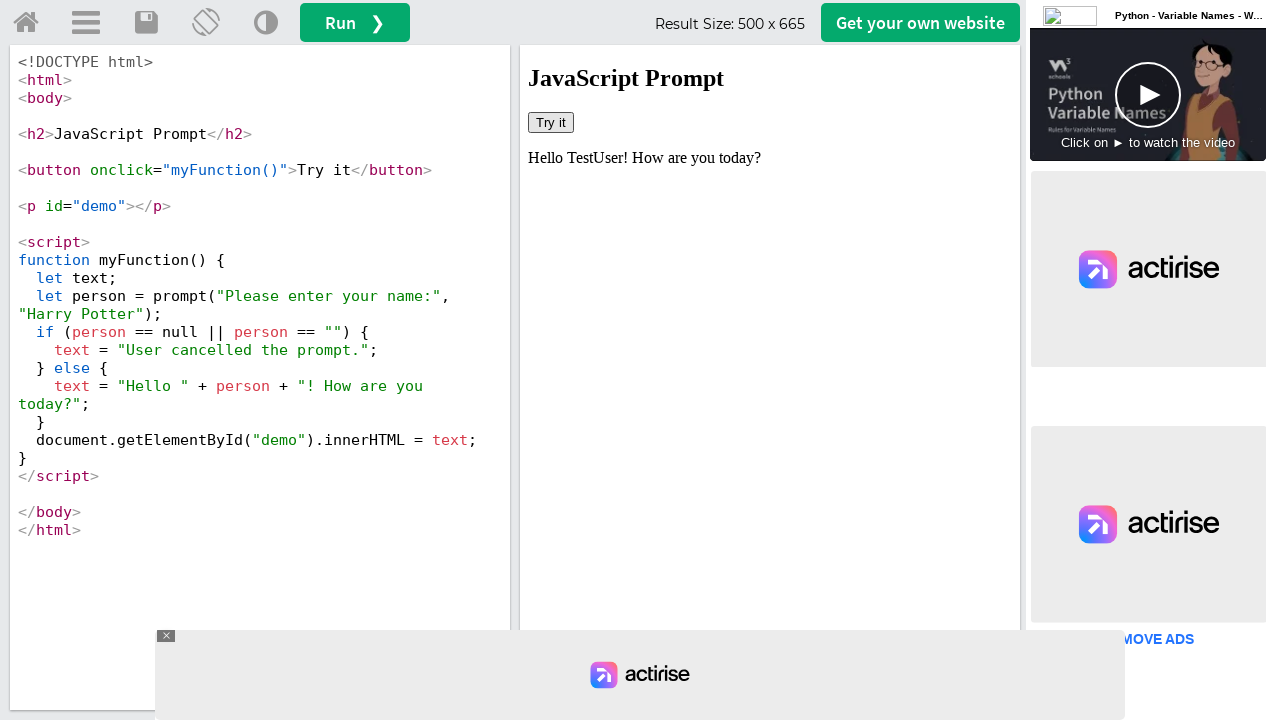

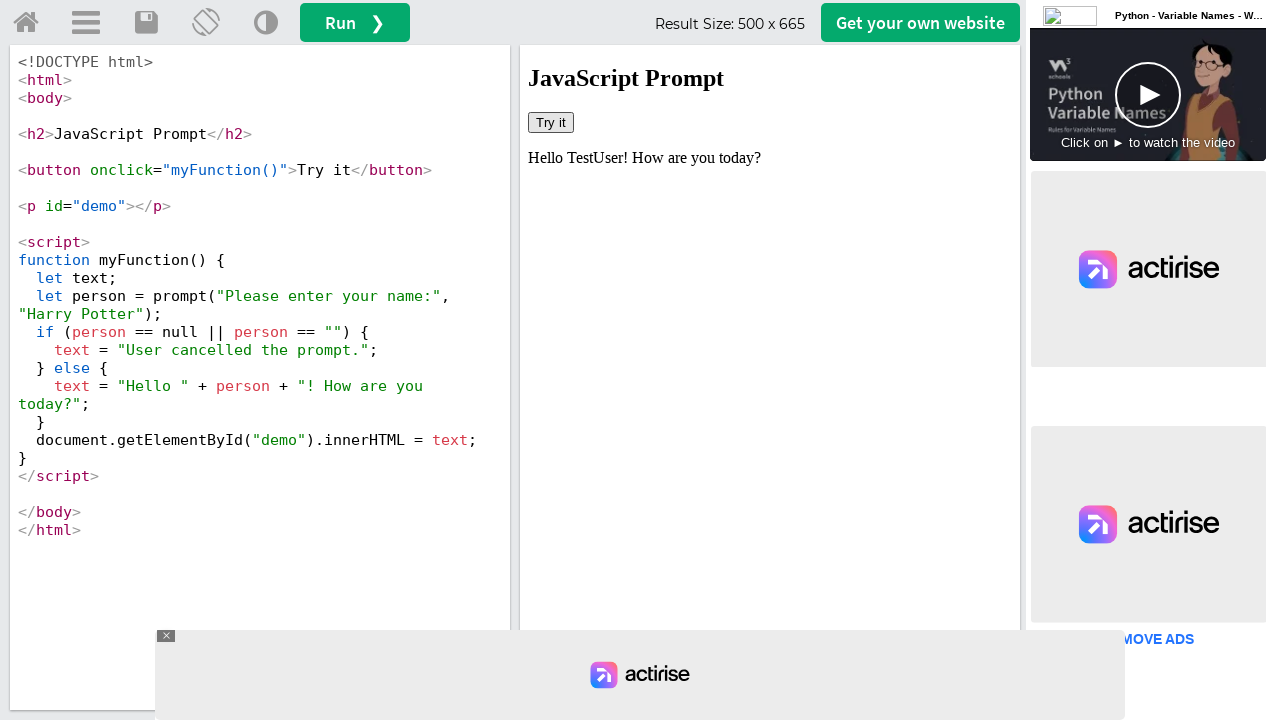